Tests drag and drop functionality by dragging two elements into a drop zone using two different methods

Starting URL: https://www.lambdatest.com/selenium-playground/drag-and-drop-demo

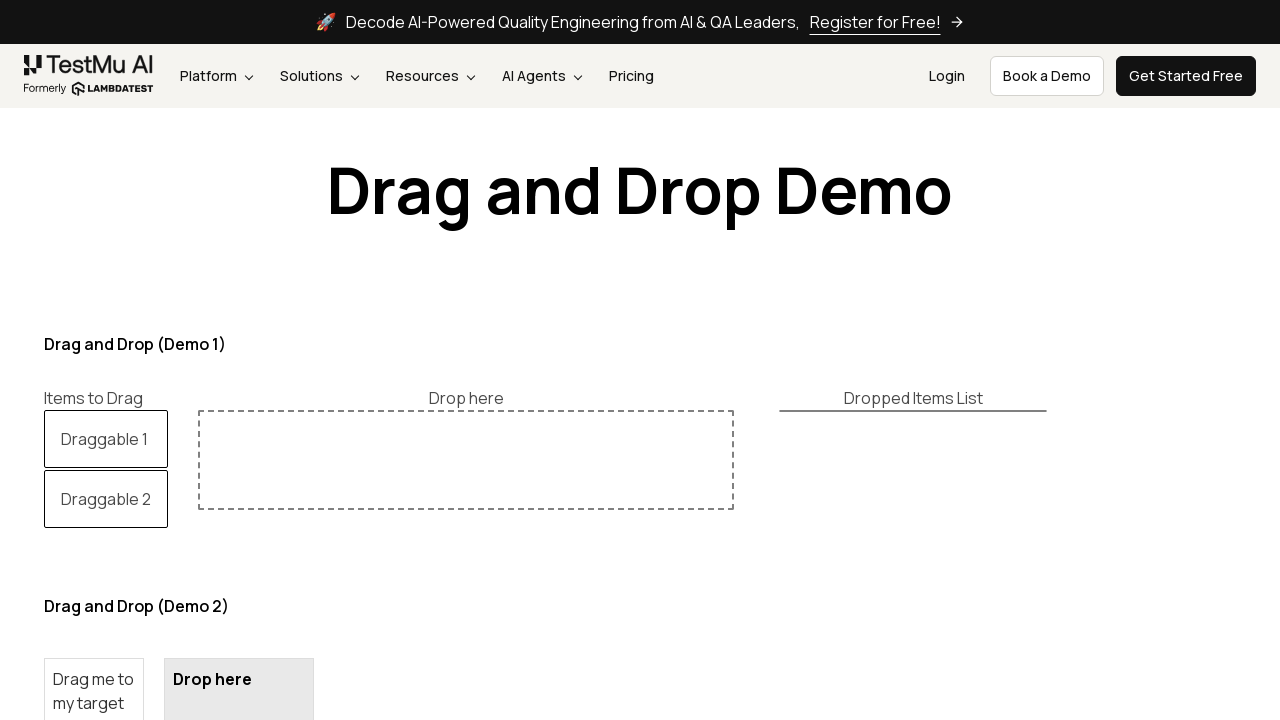

Located 'Draggable 1' element
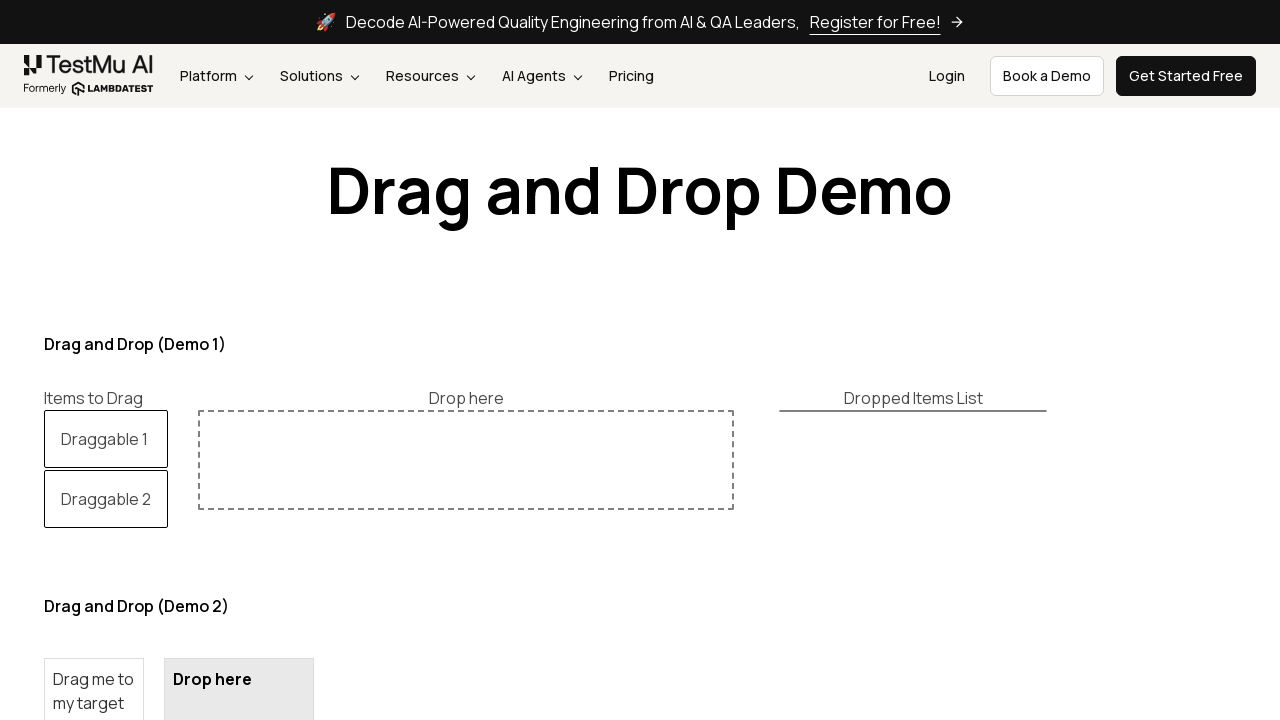

Located drop zone element
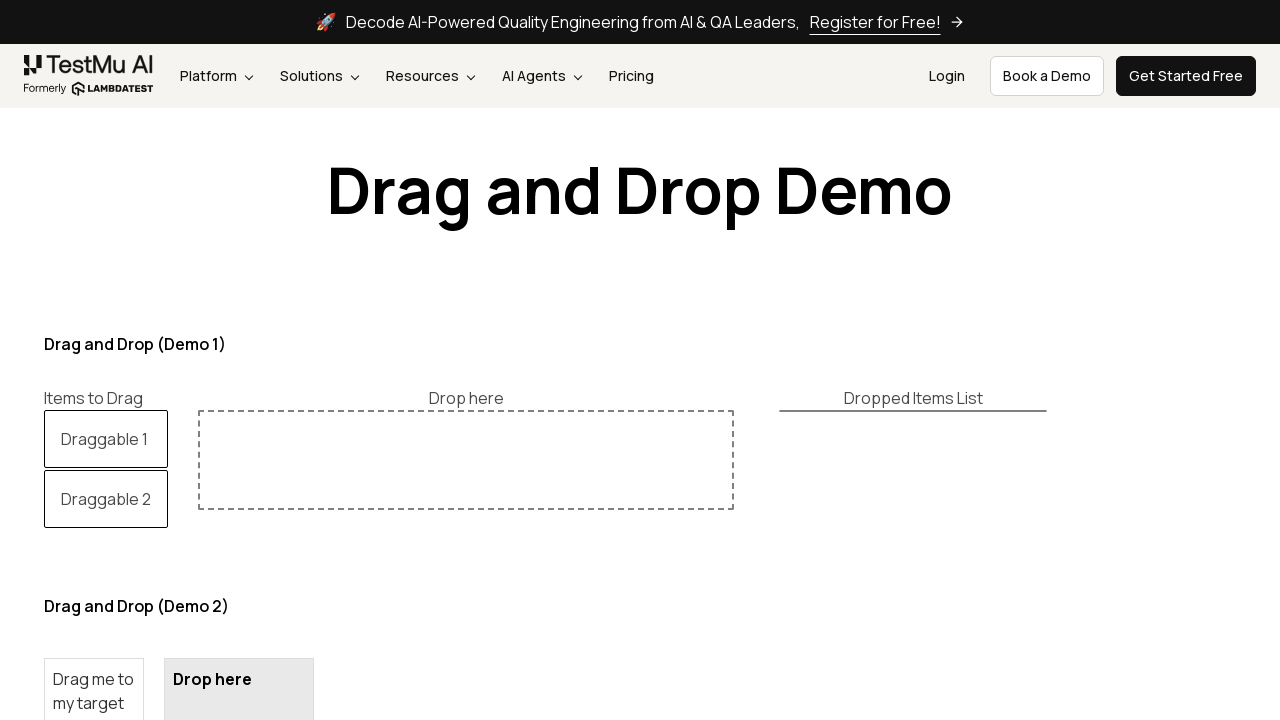

Hovered over Draggable 1 element at (106, 439) on xpath=//span[normalize-space()='Draggable 1']
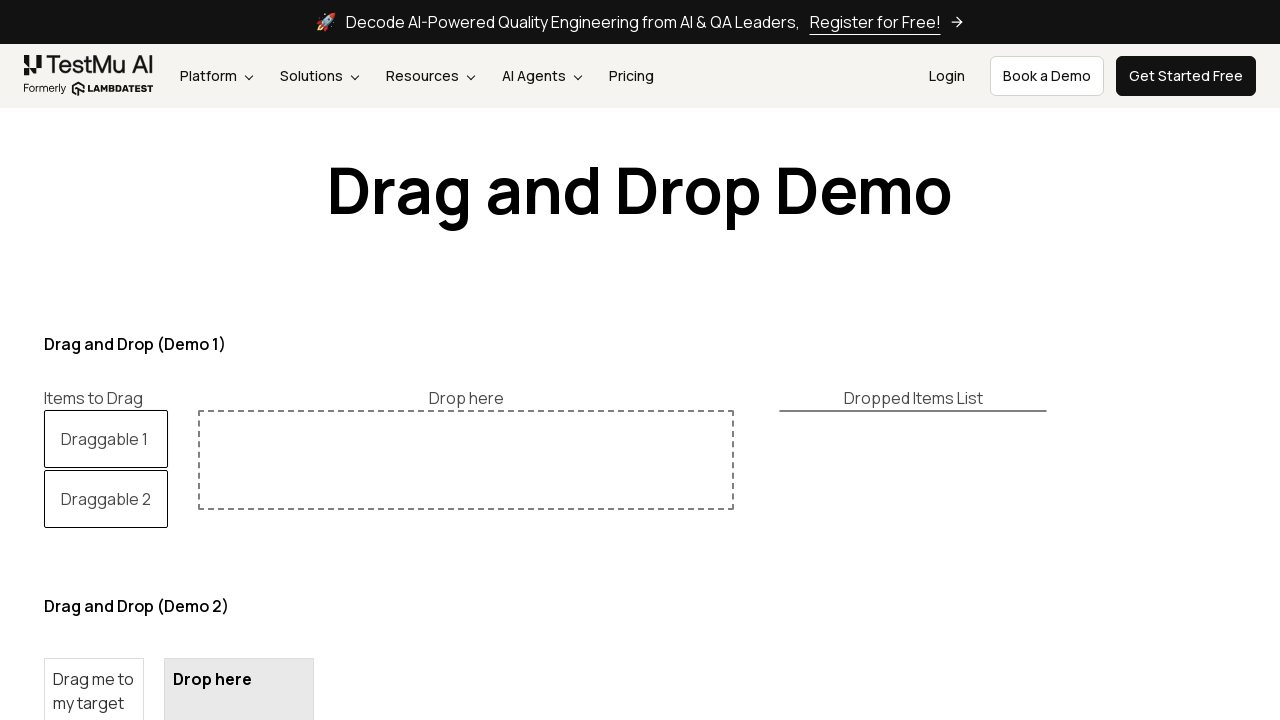

Pressed mouse button down on Draggable 1 at (106, 439)
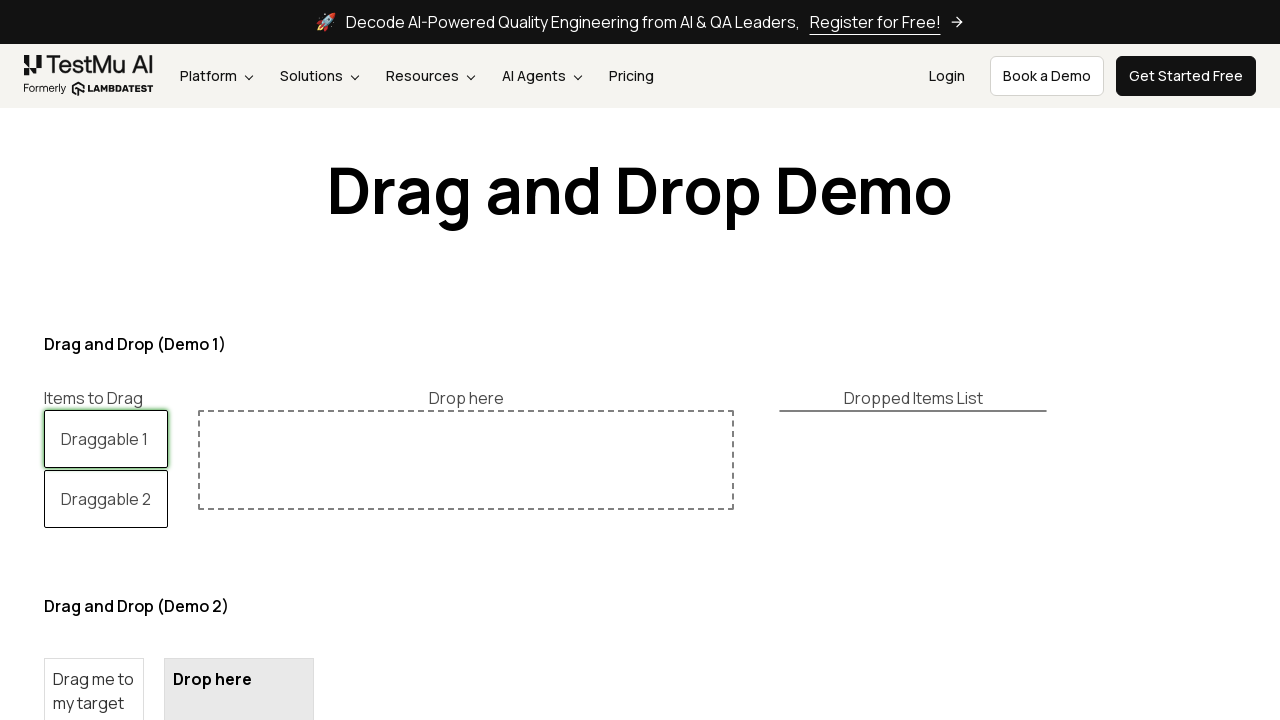

Hovered over drop zone while dragging at (466, 460) on #mydropzone
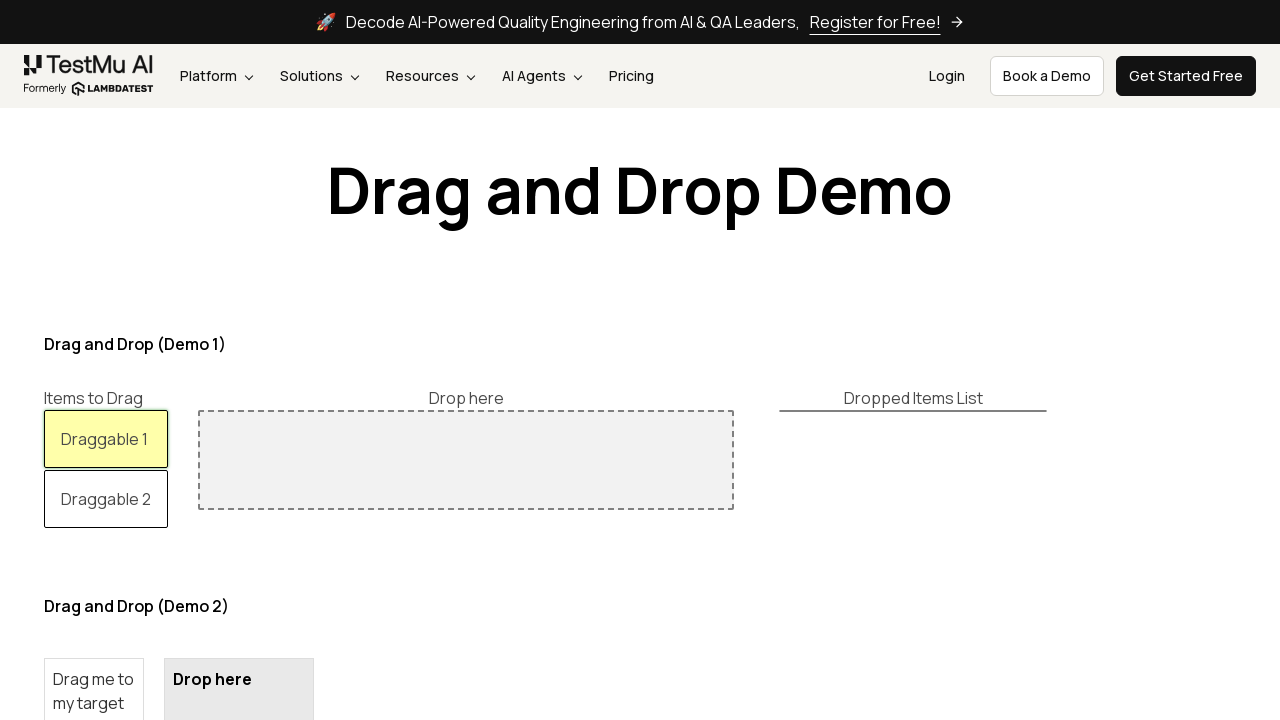

Released mouse button to drop Draggable 1 into drop zone at (466, 460)
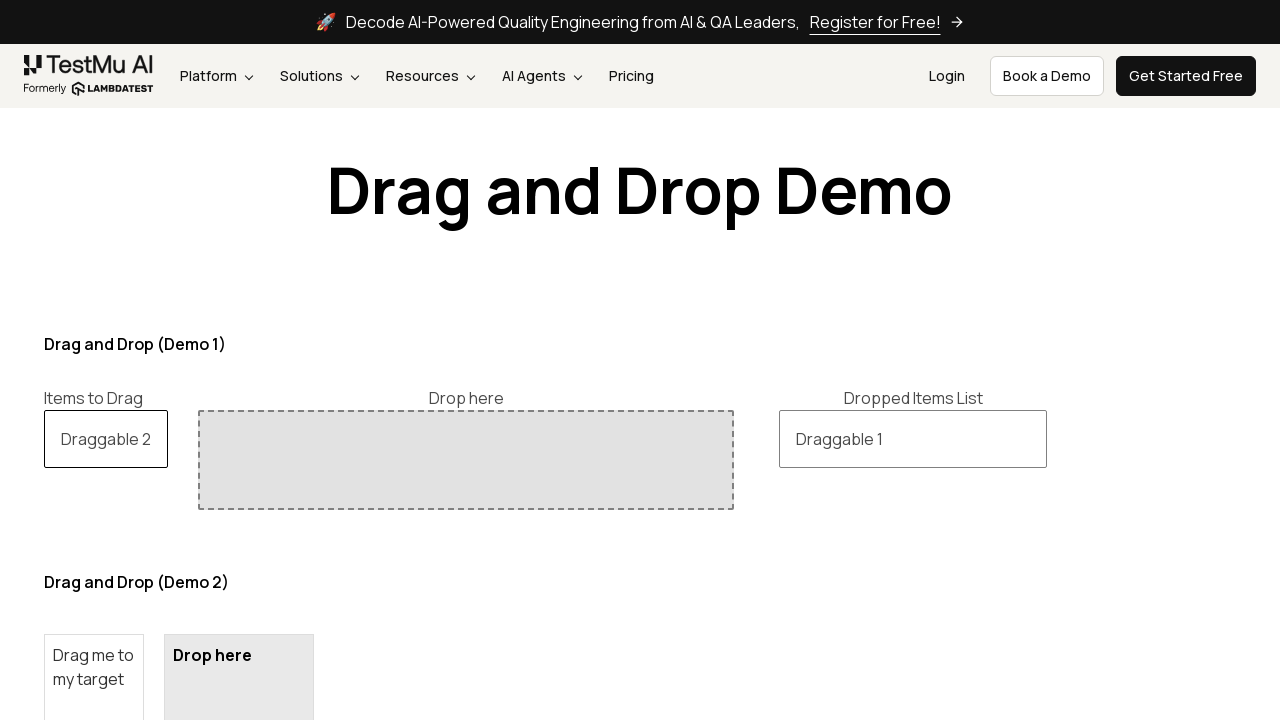

Located 'Draggable 2' element
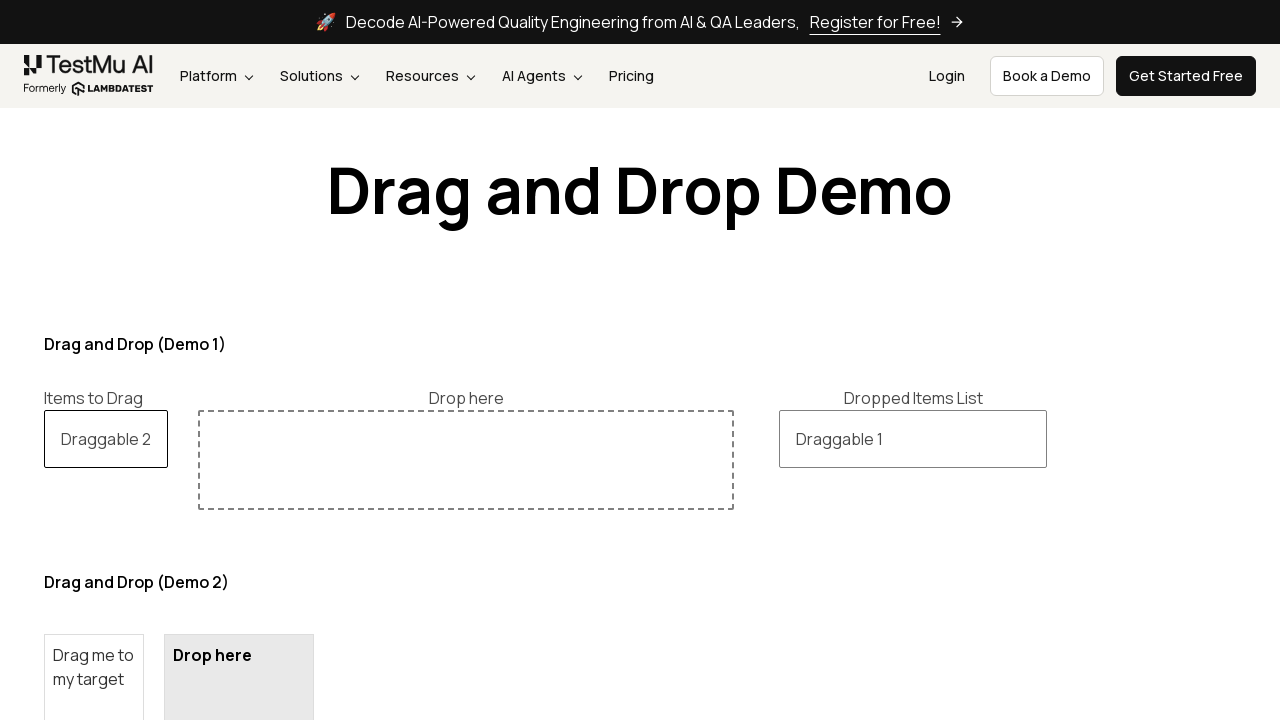

Dragged Draggable 2 to drop zone using drag_to method at (466, 460)
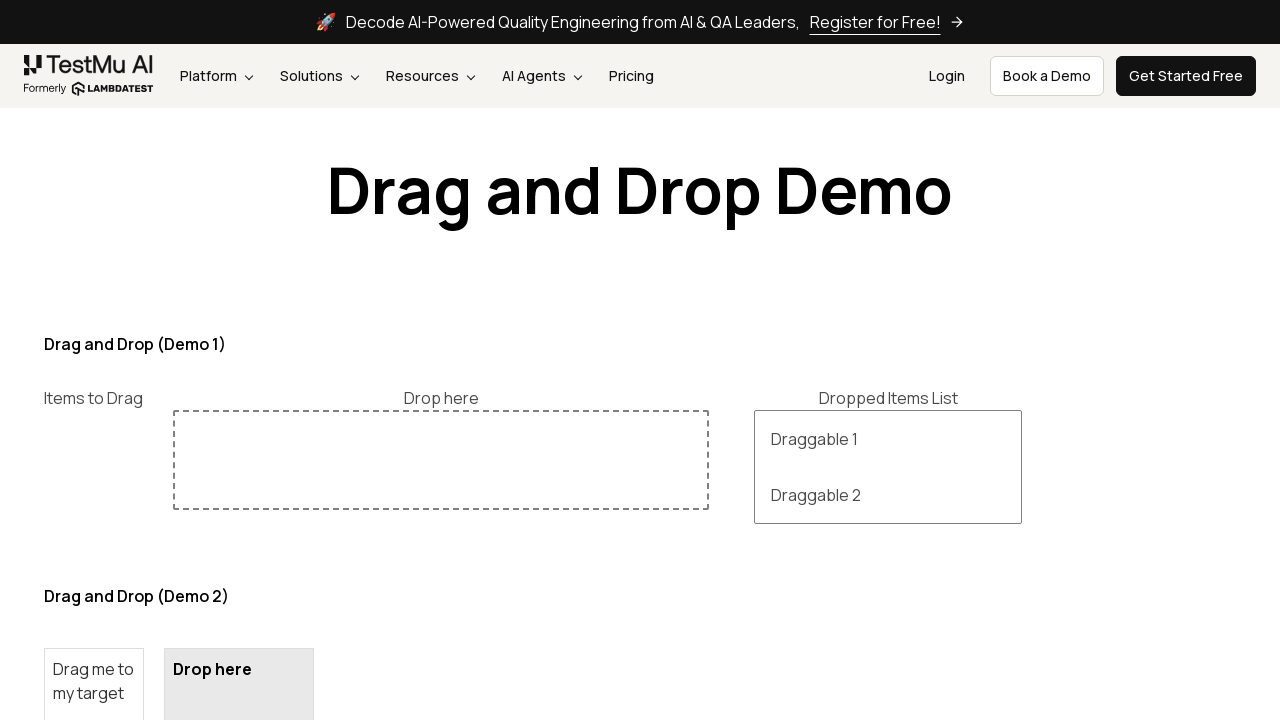

Verified Draggable 1 appeared in dropped items list
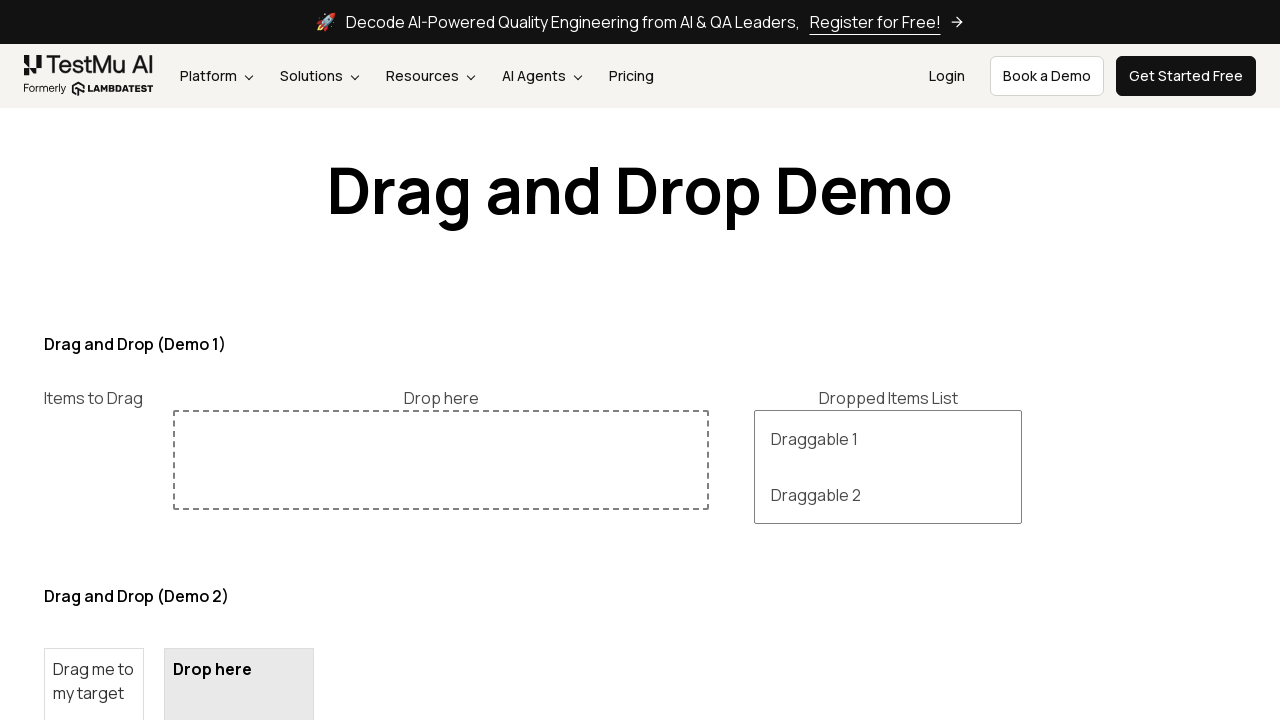

Verified Draggable 2 appeared in dropped items list
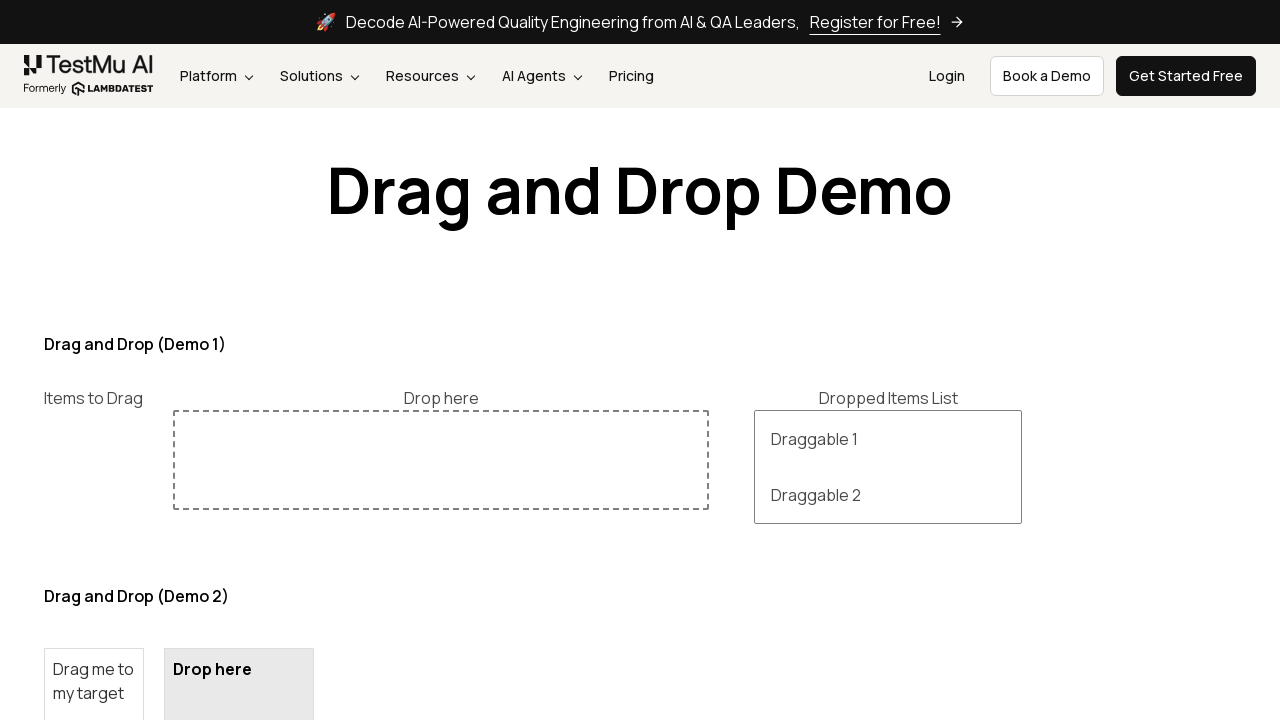

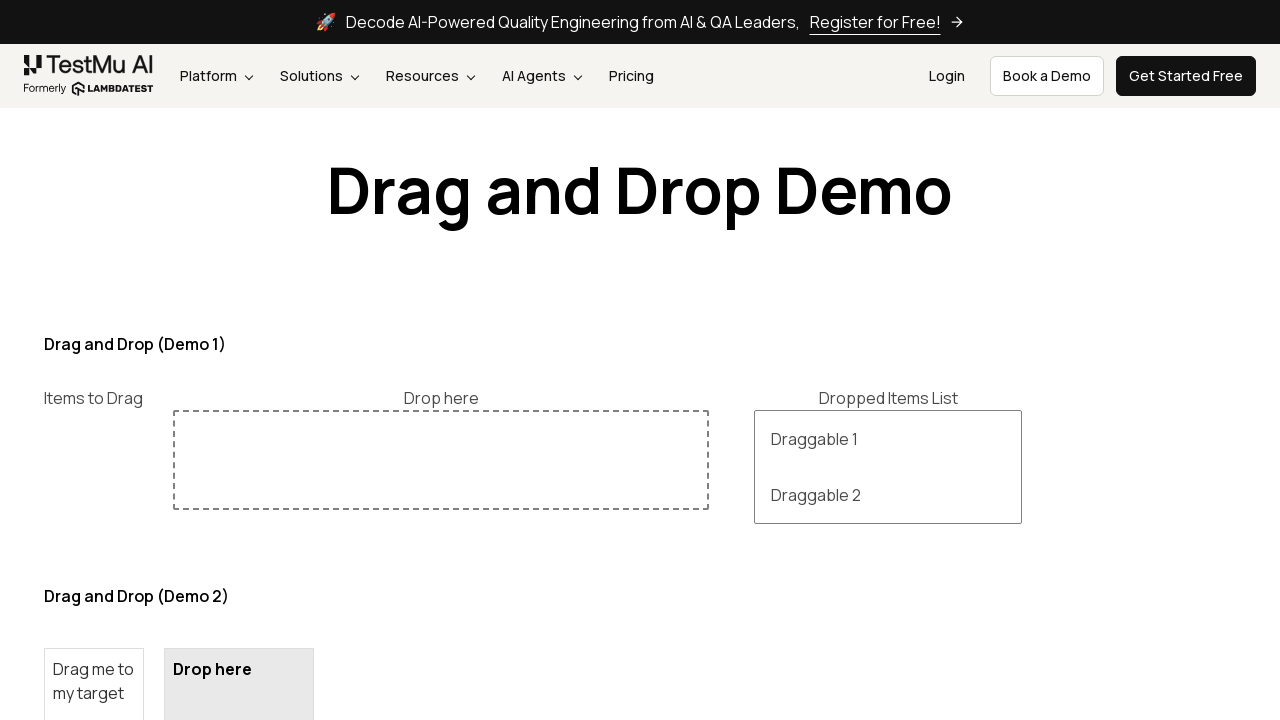